Tests the Python.org search functionality by entering "pycon" as a search query and submitting the form, then verifies results are returned.

Starting URL: http://www.python.org

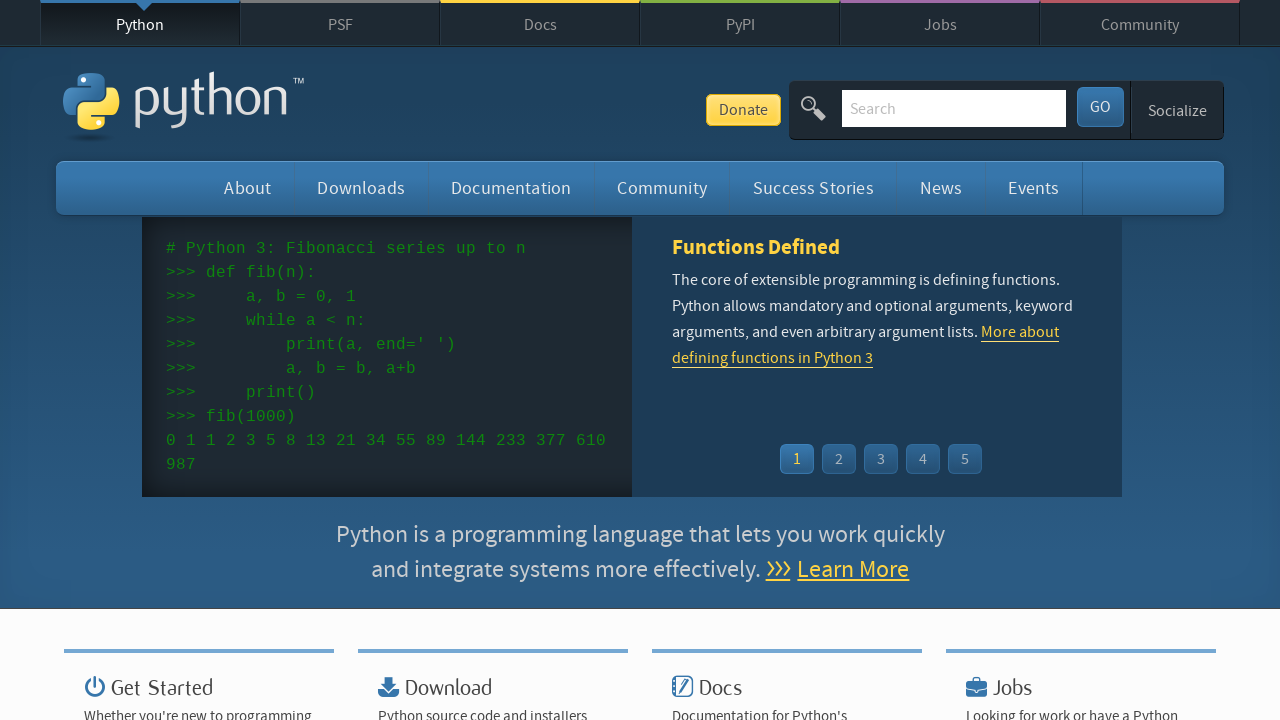

Verified page title contains 'Python'
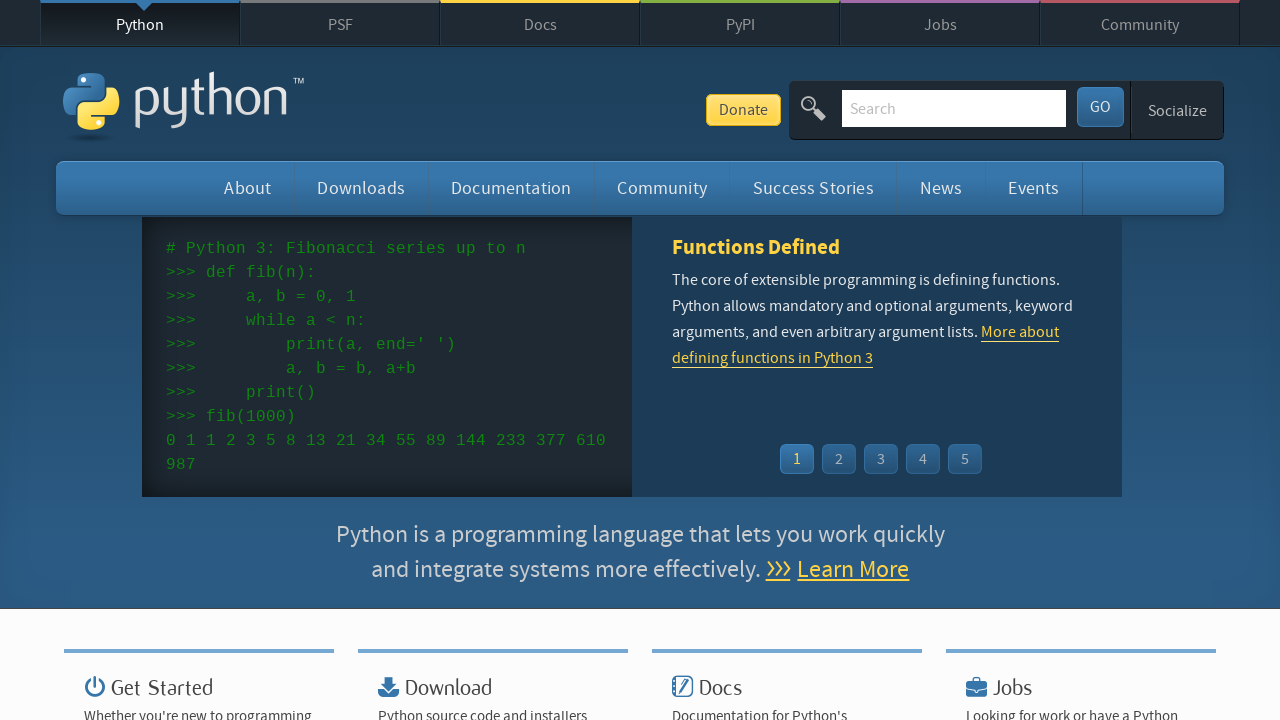

Cleared search input field on input[name='q']
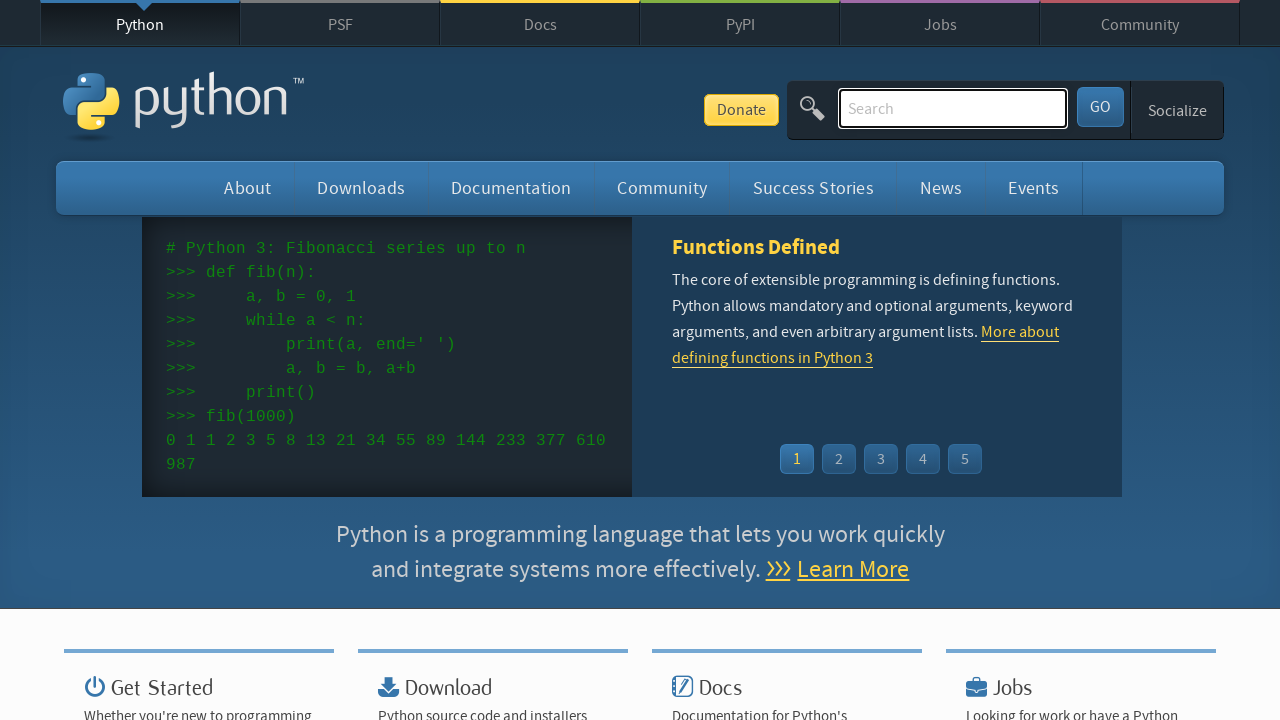

Filled search field with 'pycon' on input[name='q']
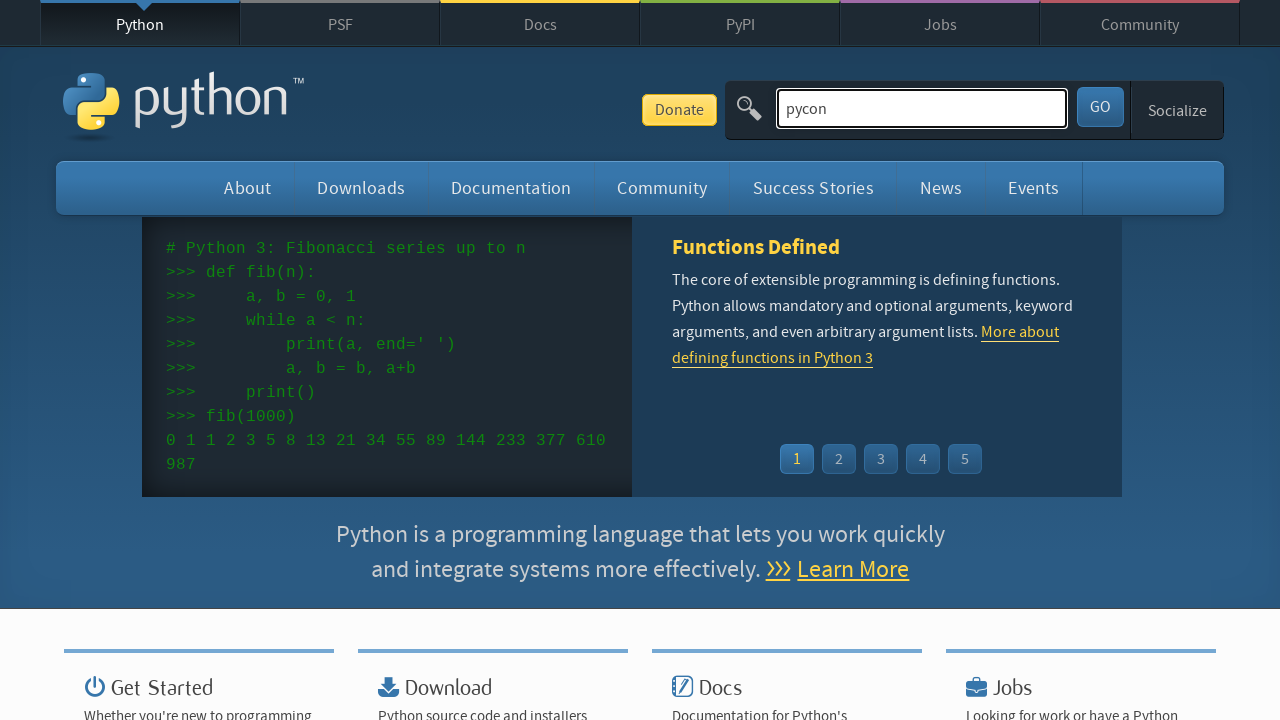

Pressed Enter to submit search query on input[name='q']
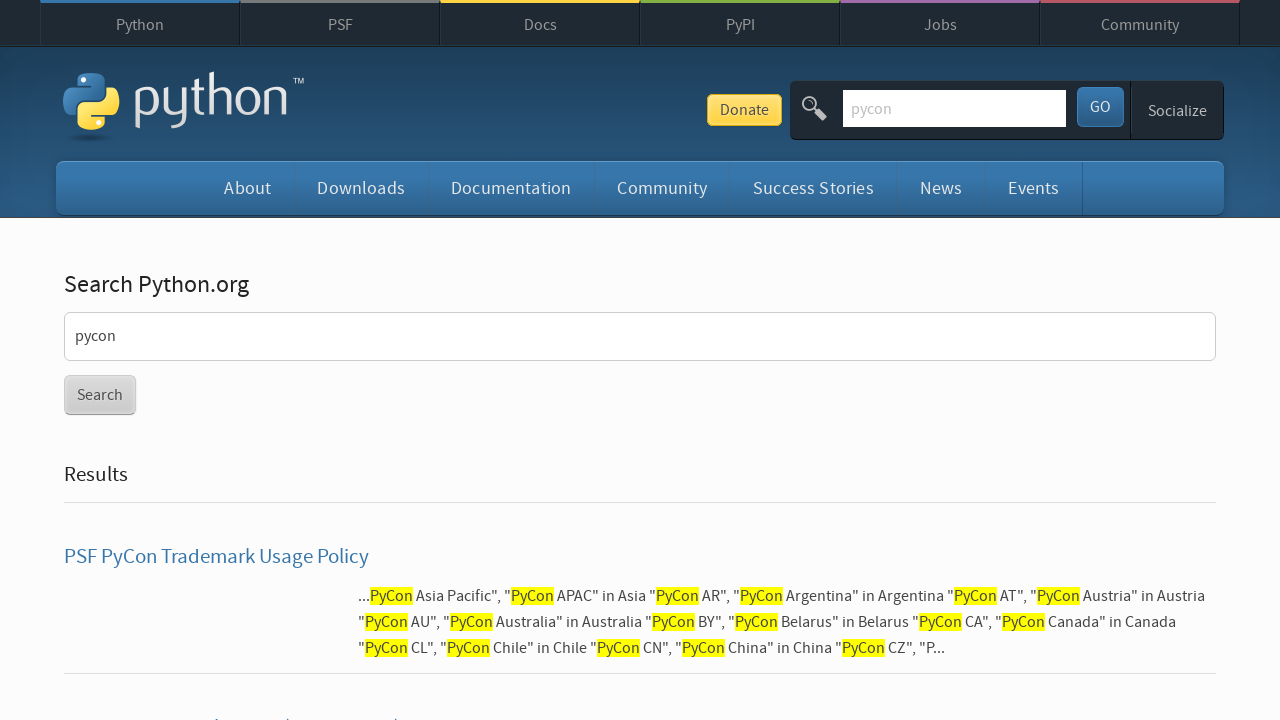

Waited for network idle - search results loaded
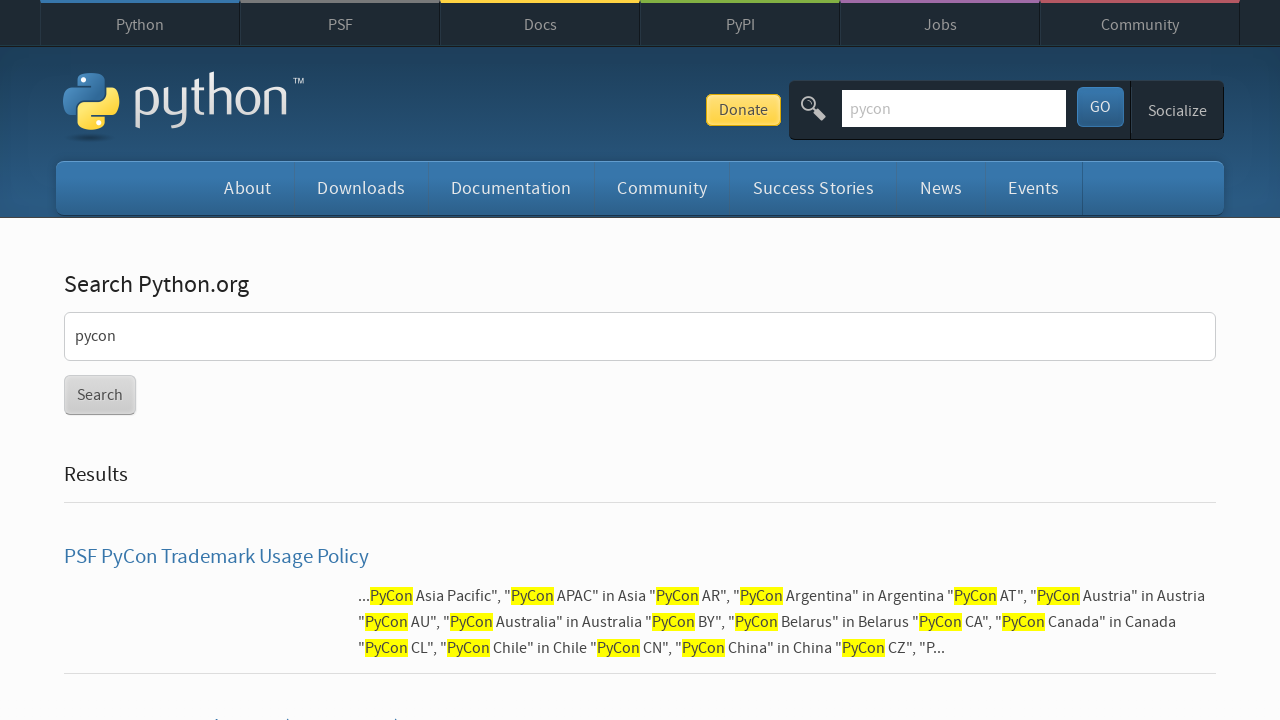

Verified search results are returned (no 'No results found' message)
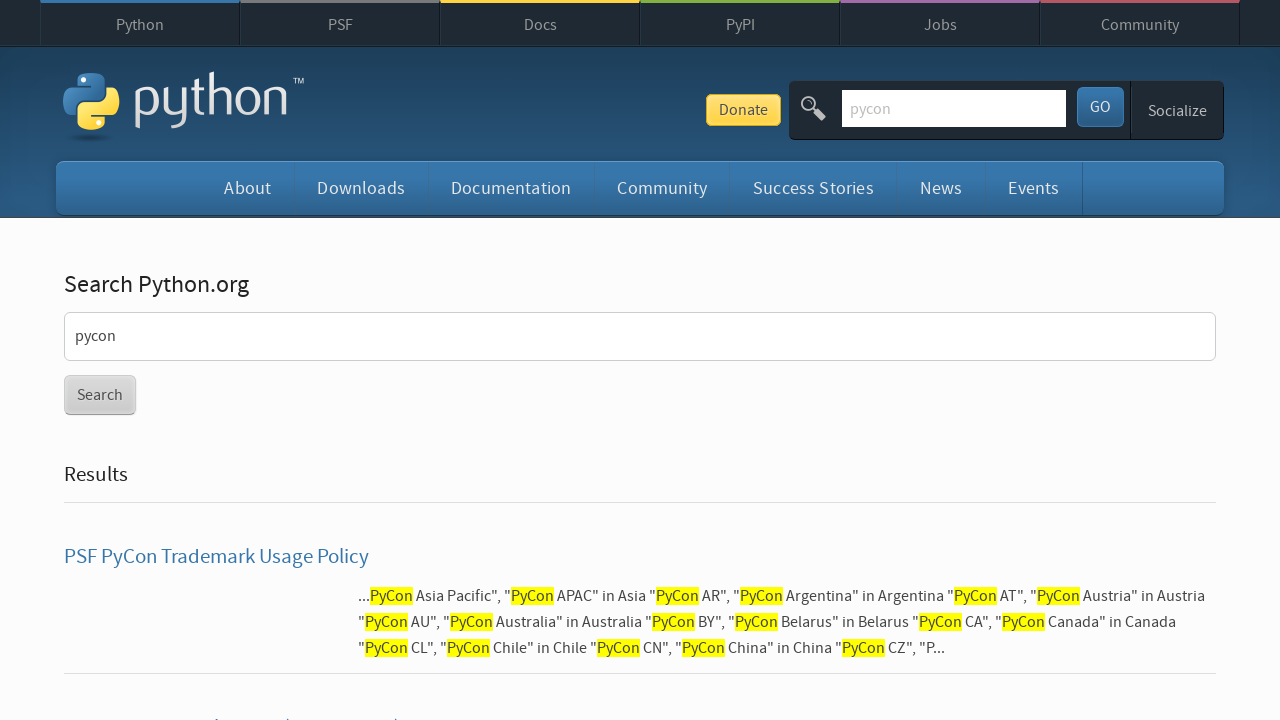

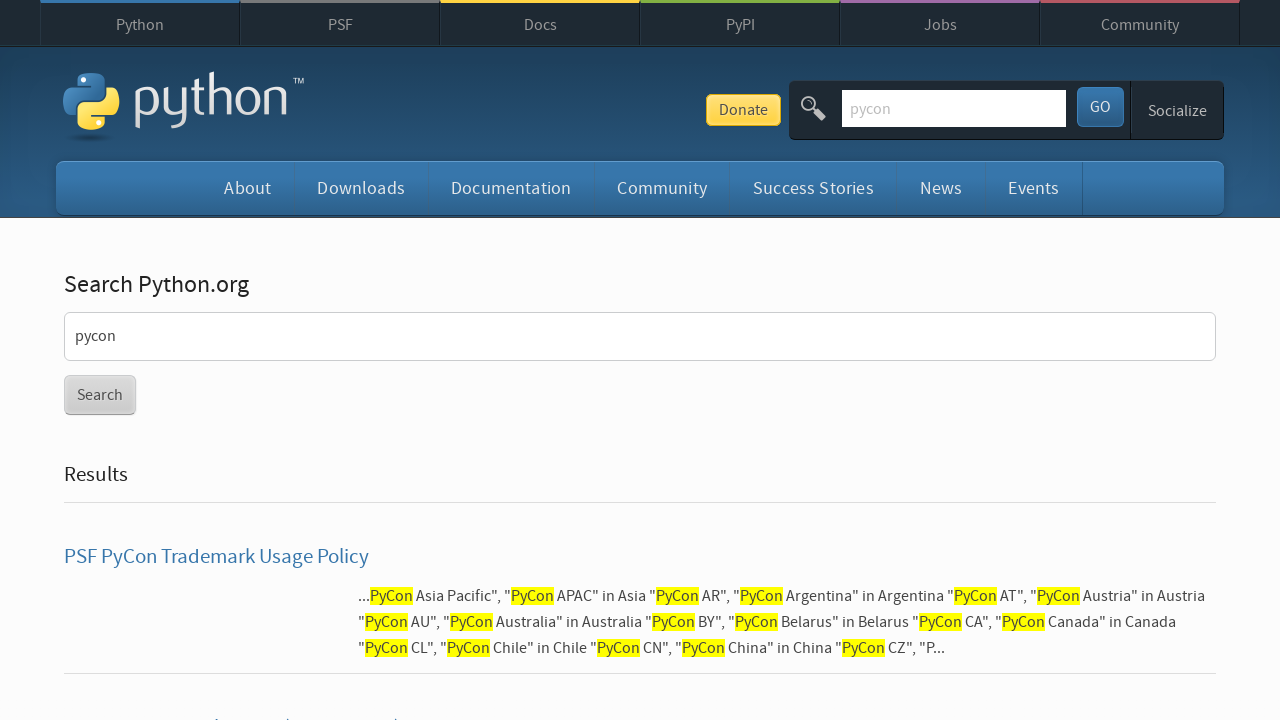